Tests alert functionality by entering a name, triggering an alert popup, verifying the alert text contains the entered name, and accepting the alert

Starting URL: https://rahulshettyacademy.com/AutomationPractice/

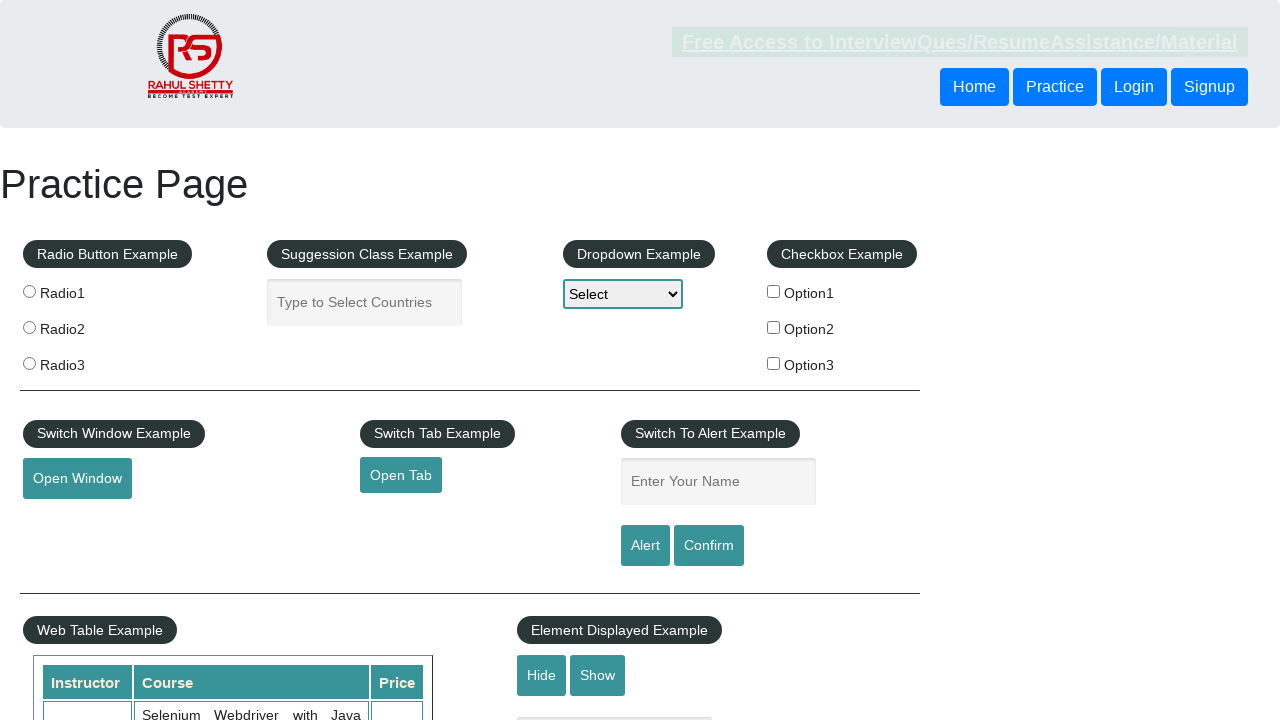

Filled name field with 'Allwyn' on #name
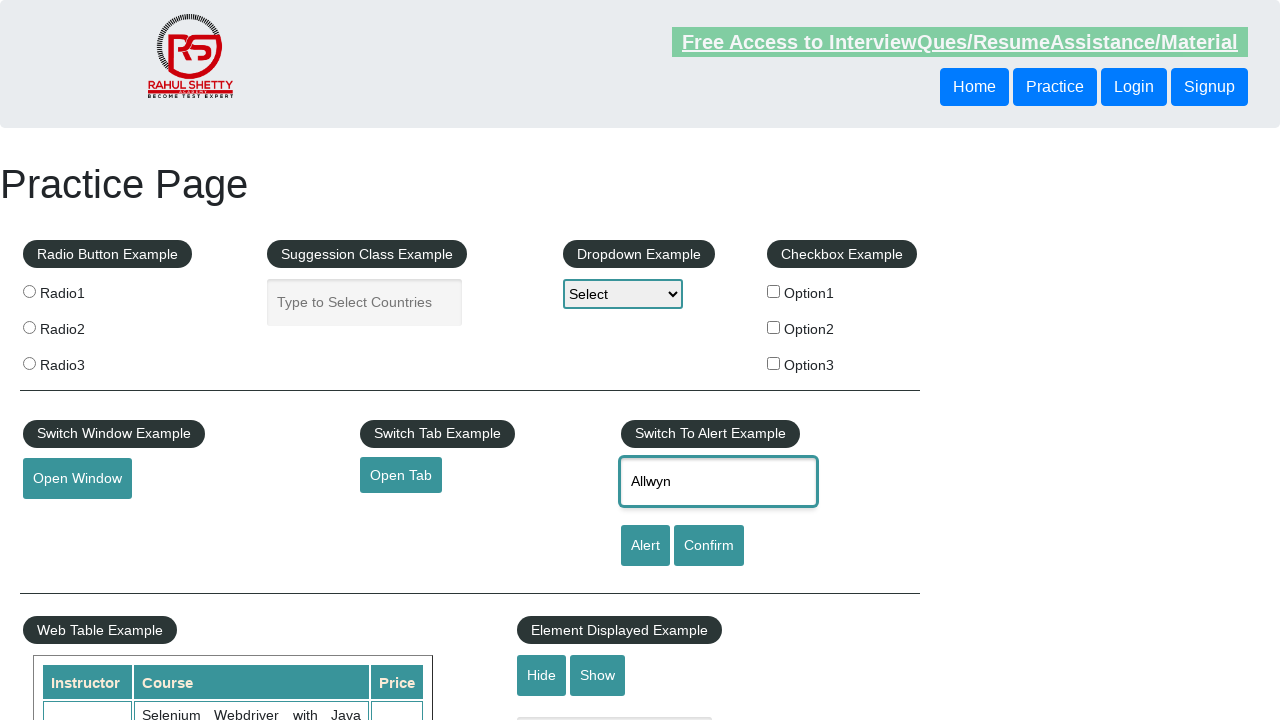

Clicked alert button to trigger alert popup at (645, 546) on #alertbtn
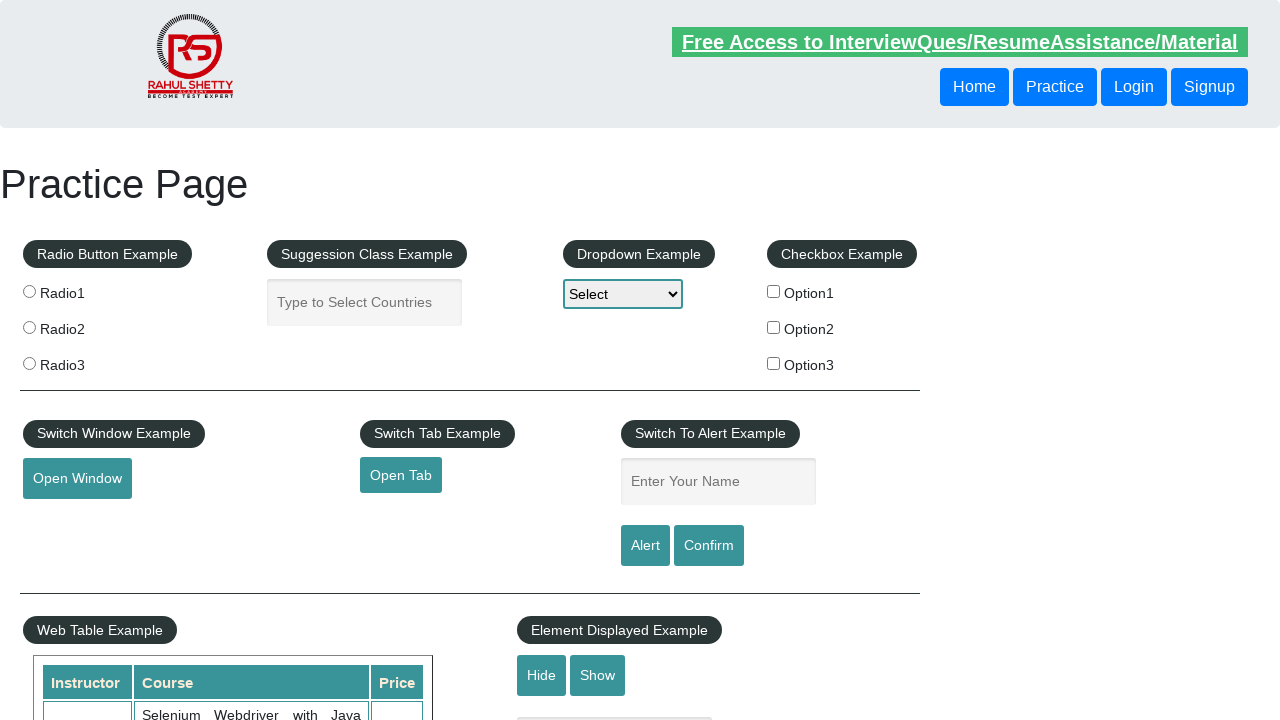

Set up dialog handler to accept alert
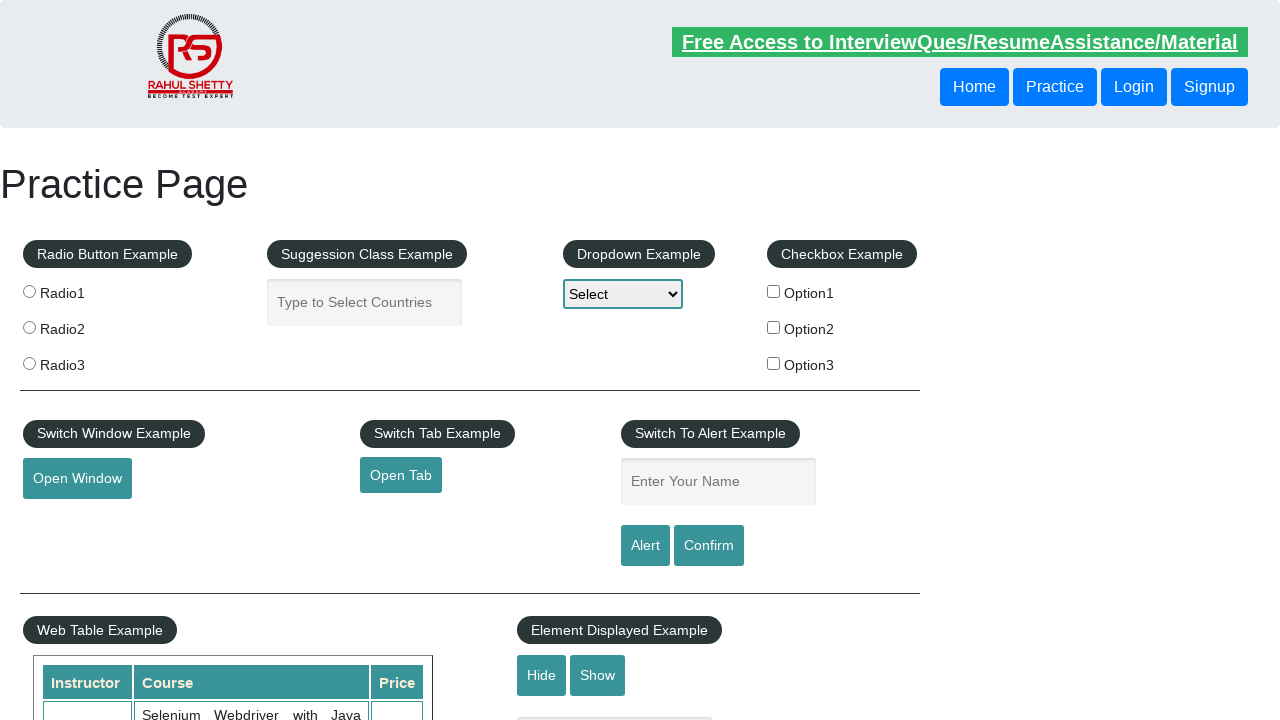

Alert popup handled and accepted
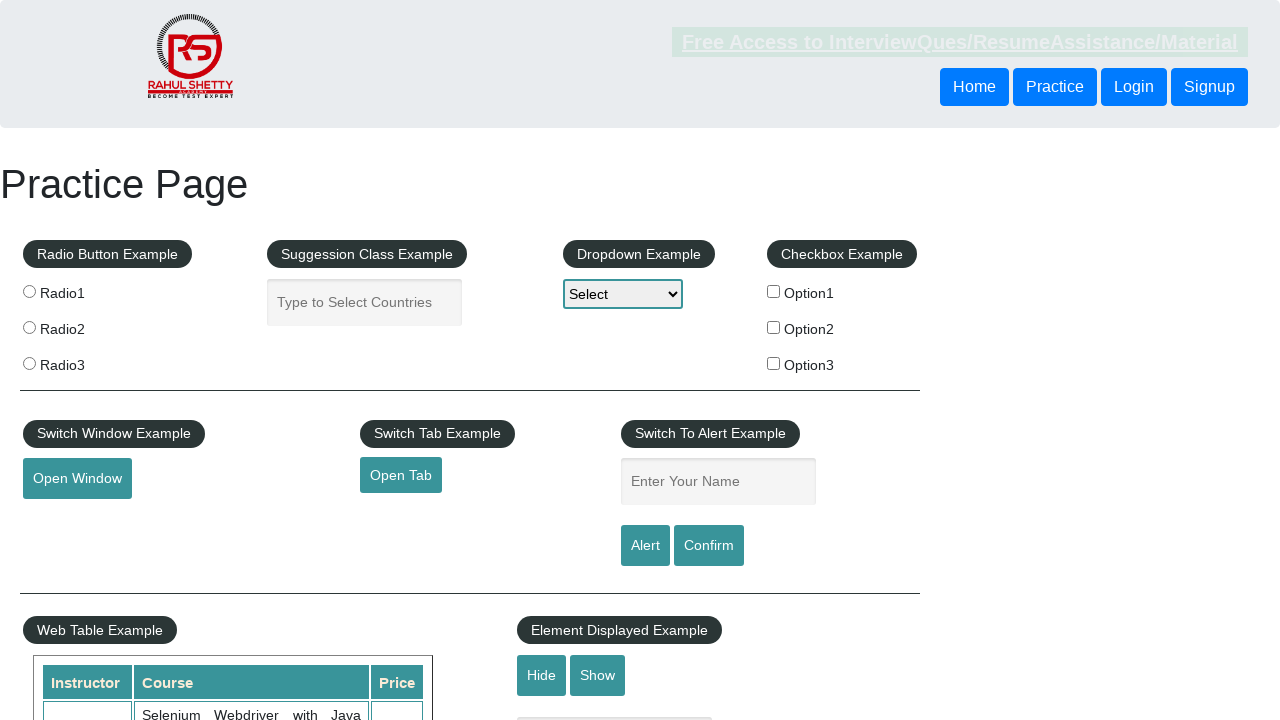

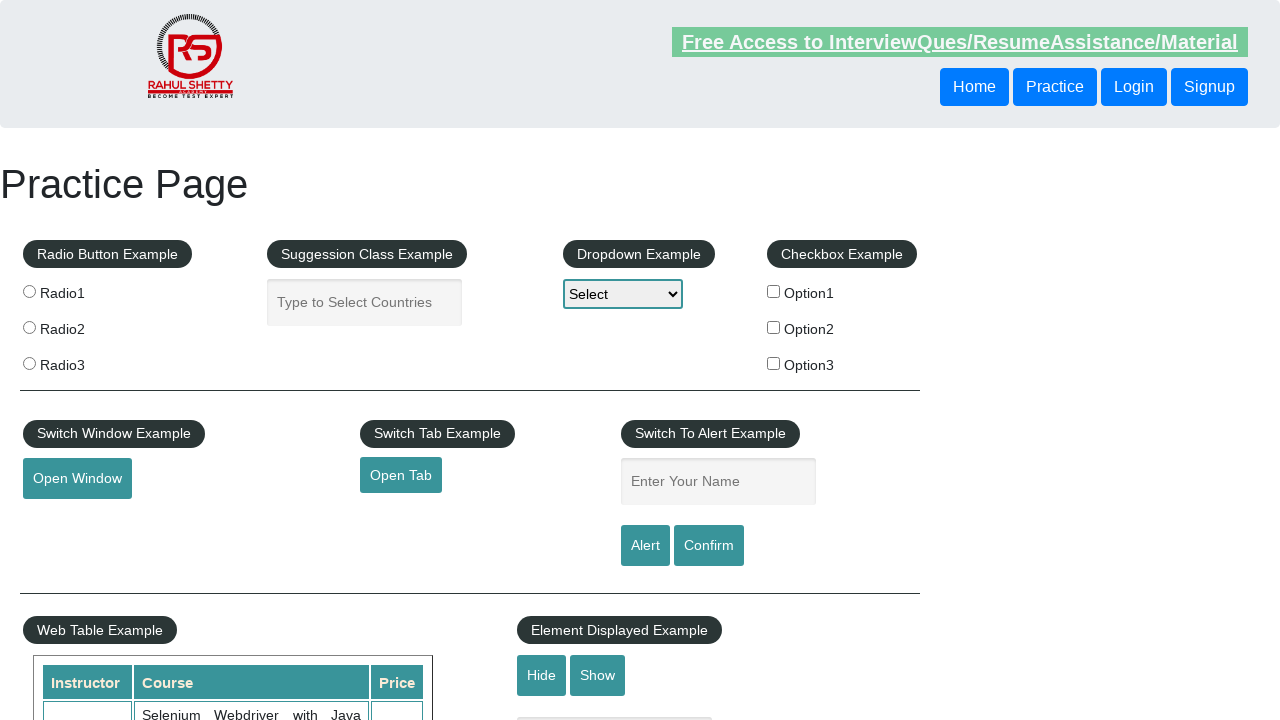